Tests navigation flow by clicking the contact us button in the header and verifying redirection to the contacts page

Starting URL: https://luxequality.com/

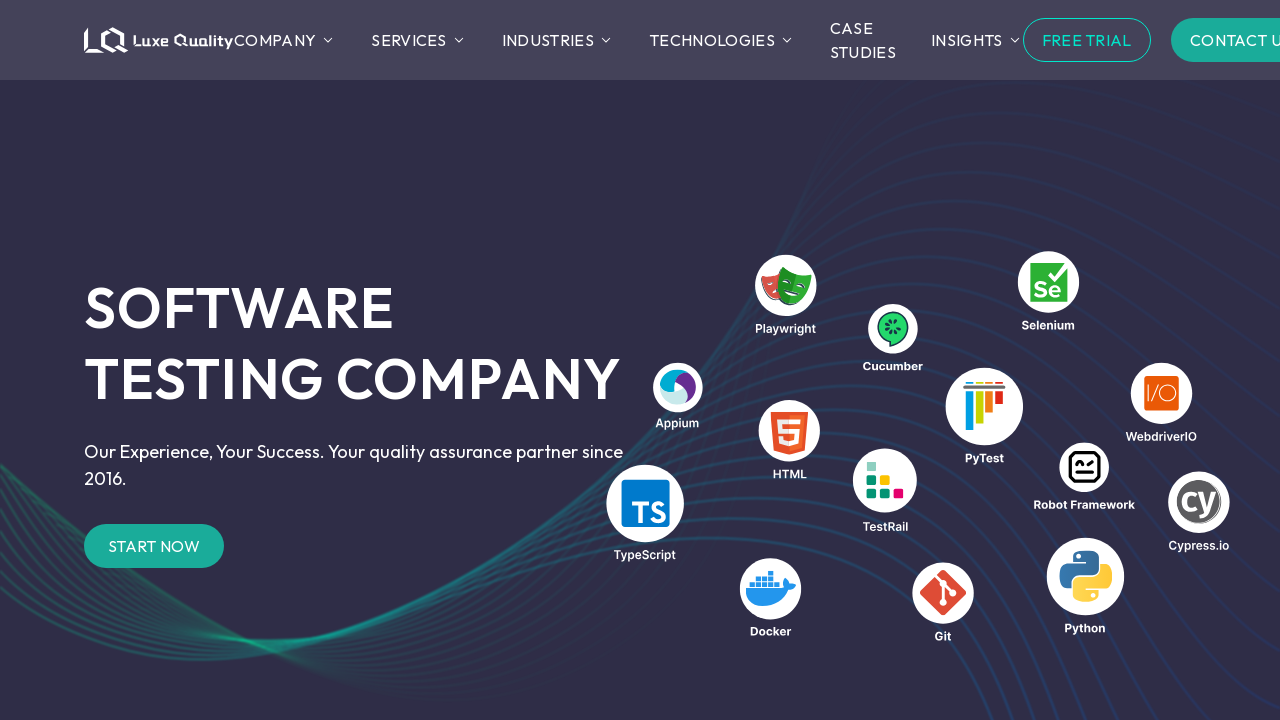

Navigated to luxequality.com homepage
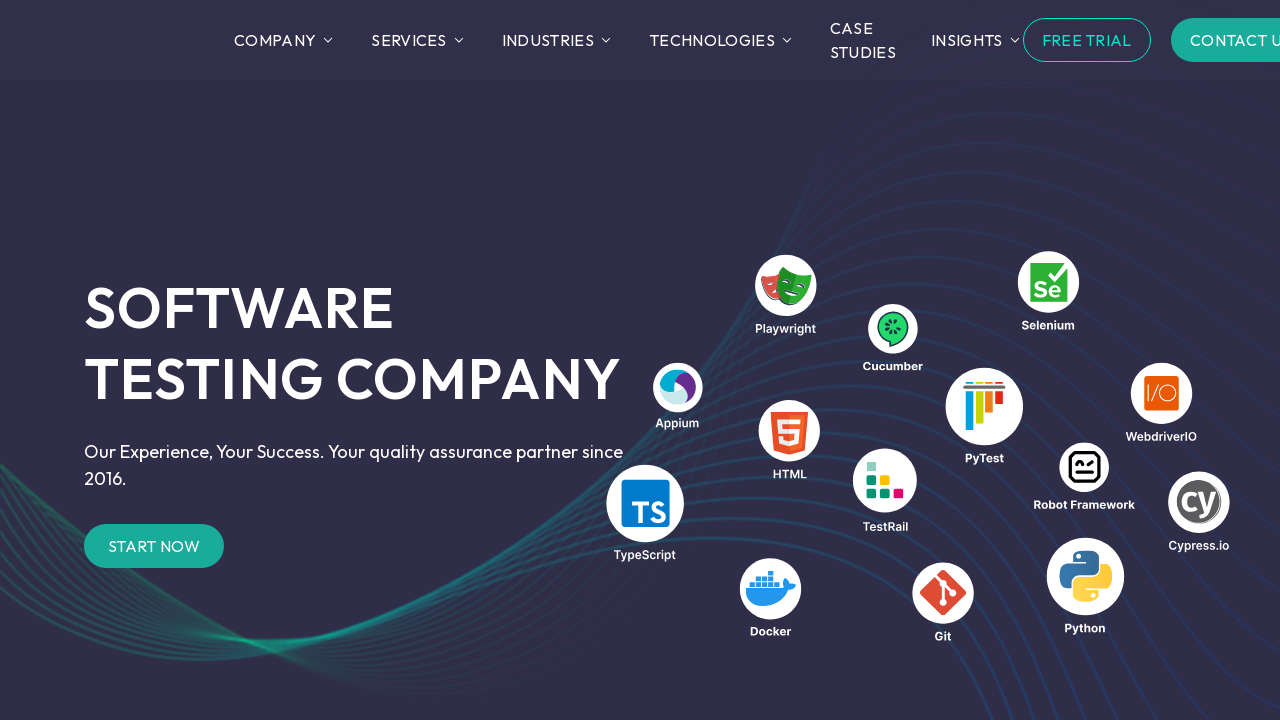

Clicked the contact us button in the header at (1210, 40) on #contact-us-btn-header
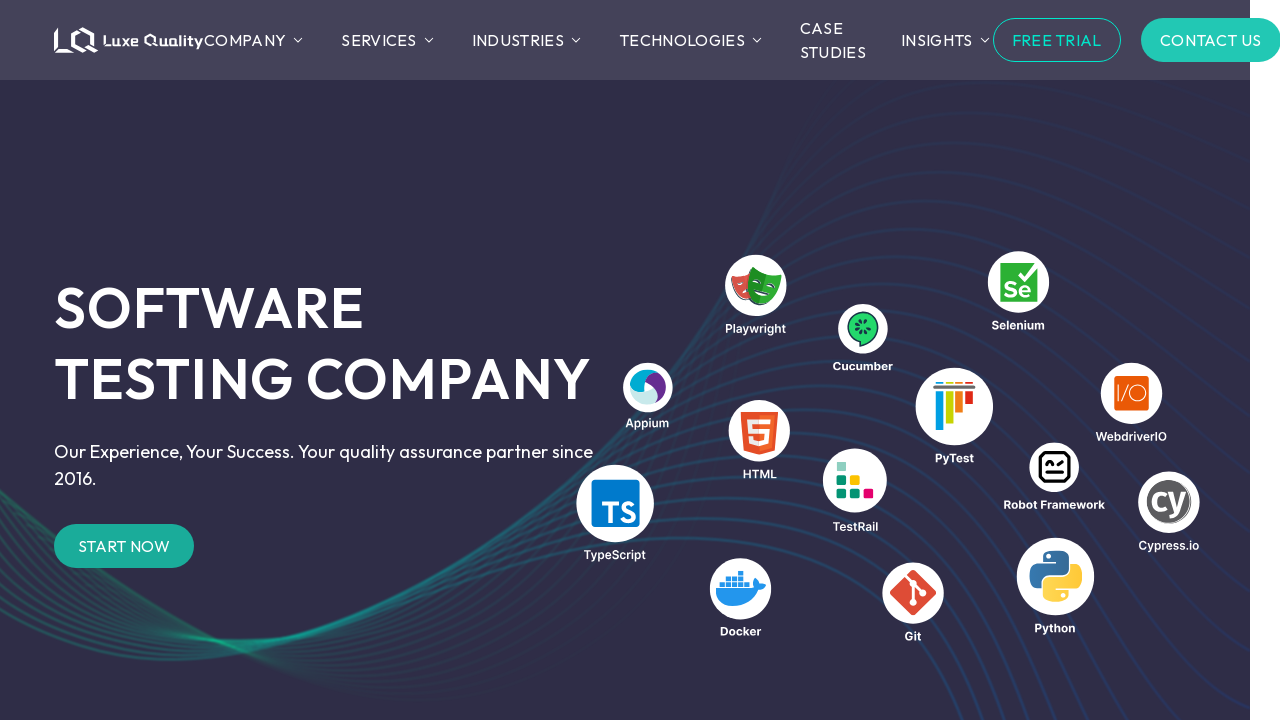

Verified redirection to contacts page - URL changed to https://luxequality.com/contacts/
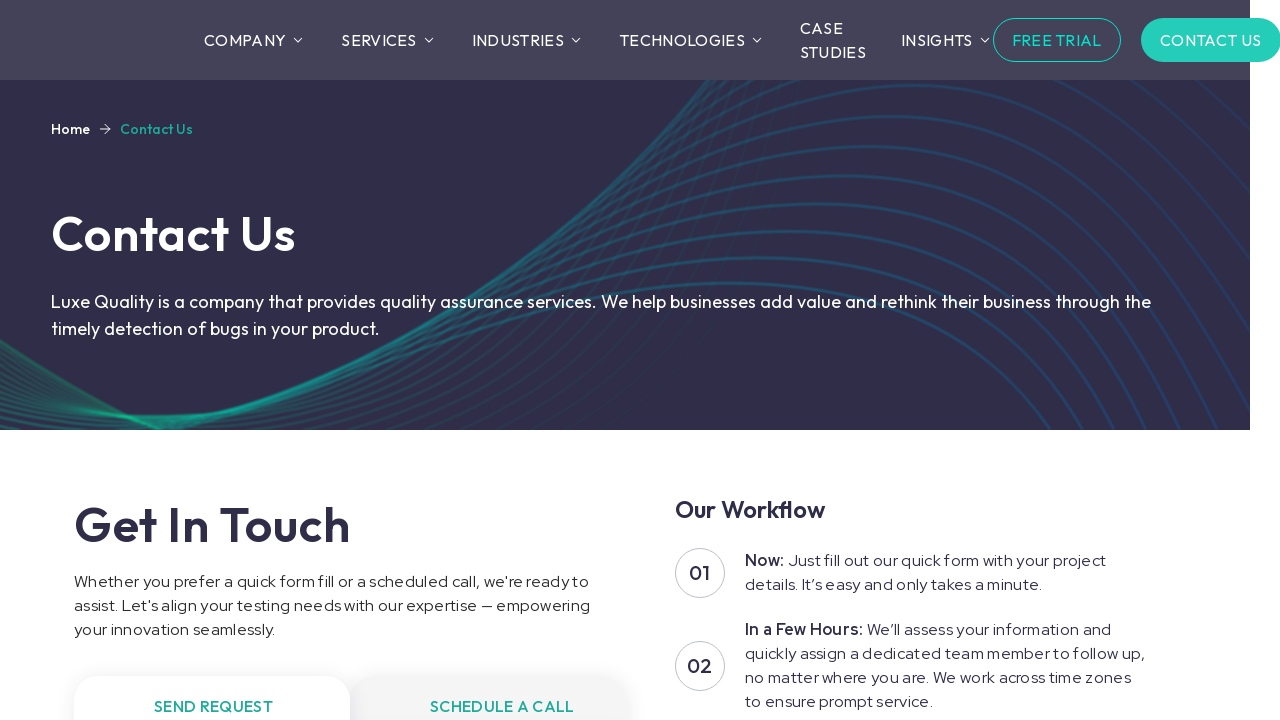

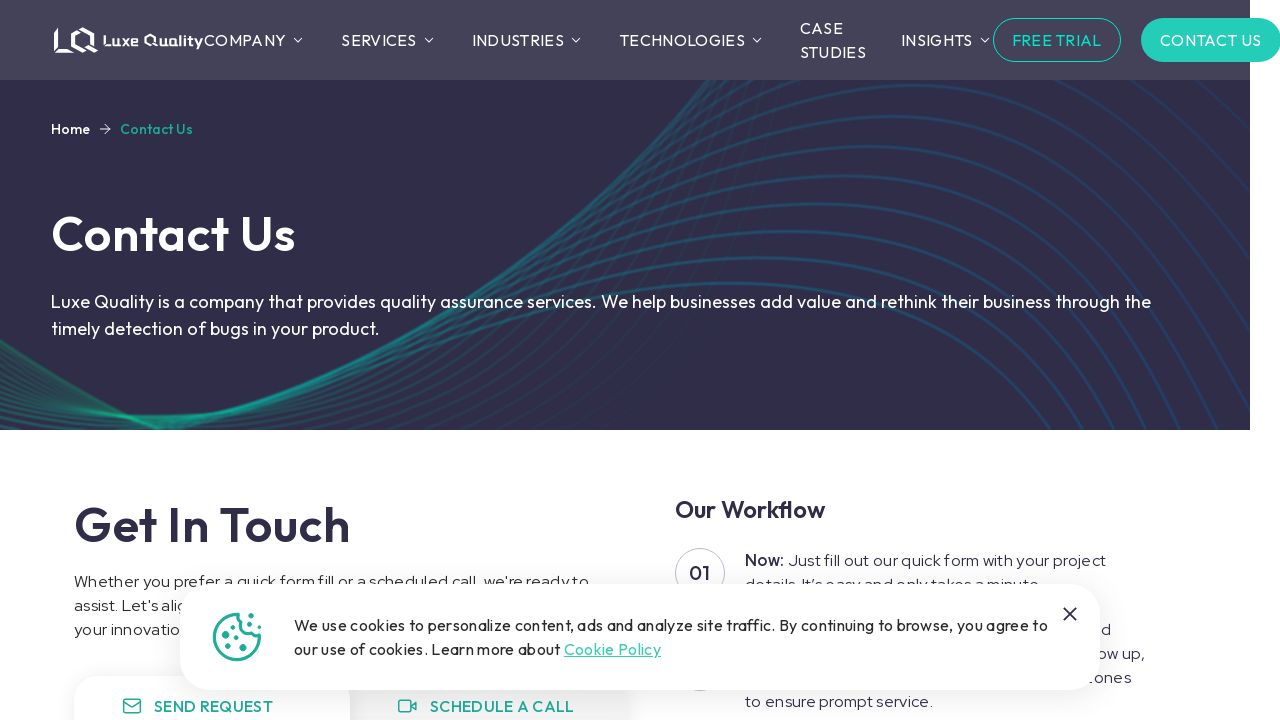